Navigates to Invent with Python website and clicks the 'Read Online for Free' link

Starting URL: https://inventwithpython.com

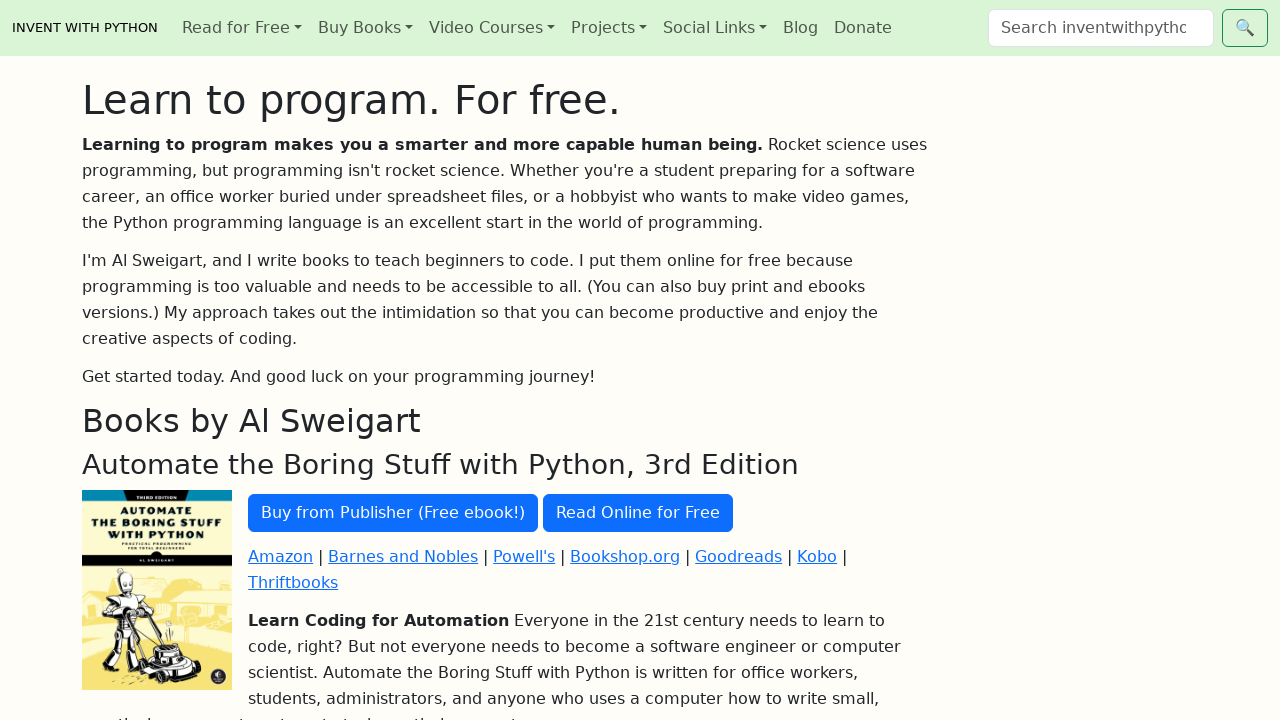

Navigated to Invent with Python website
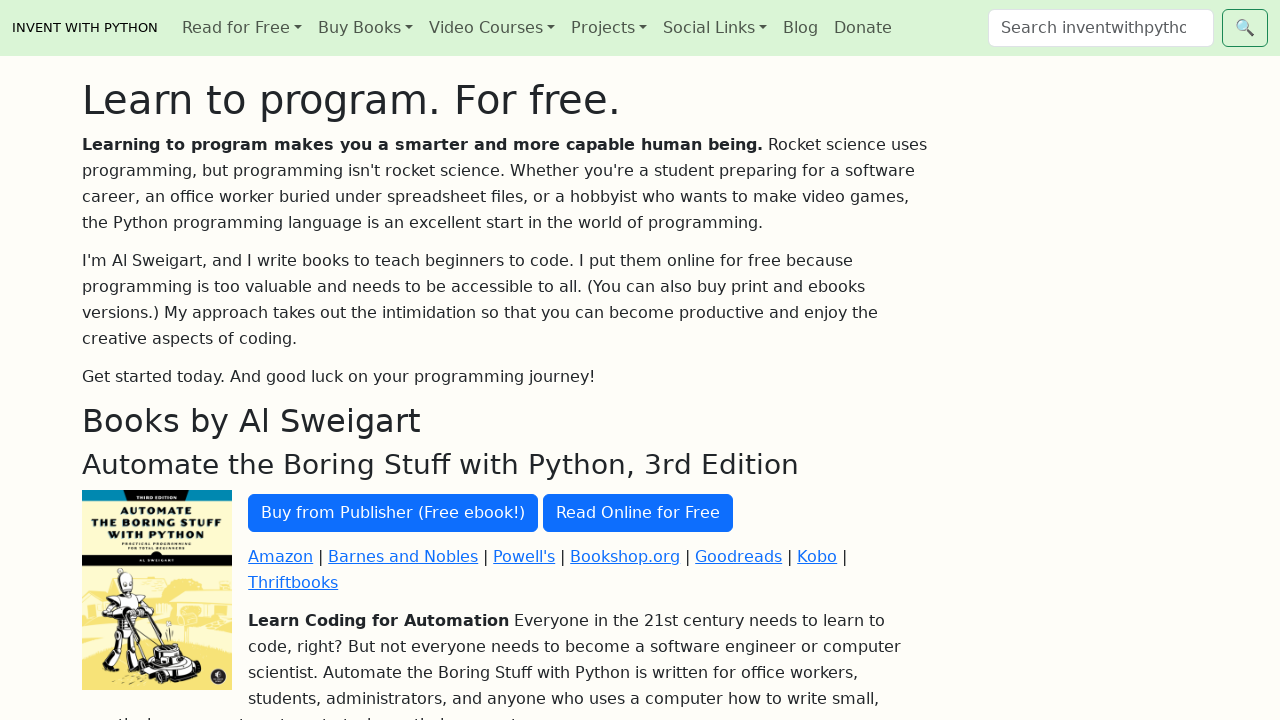

Clicked 'Read Online for Free' link at (638, 513) on text=Read Online for Free
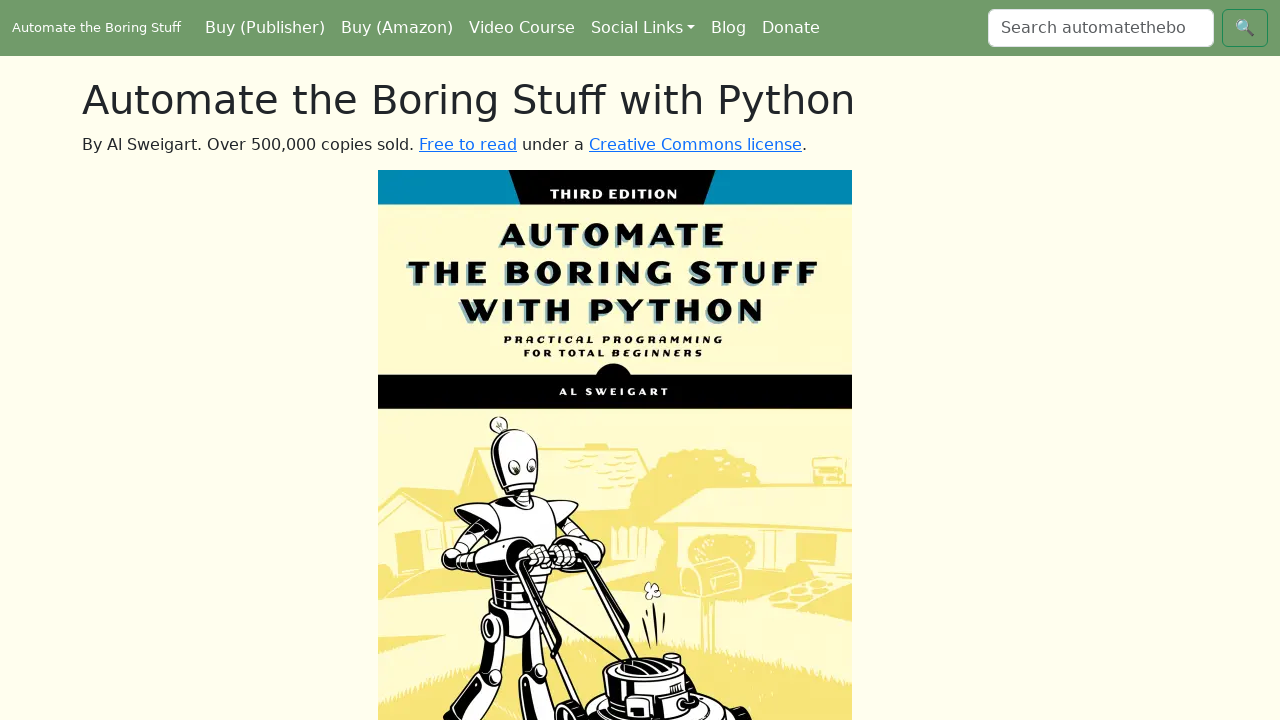

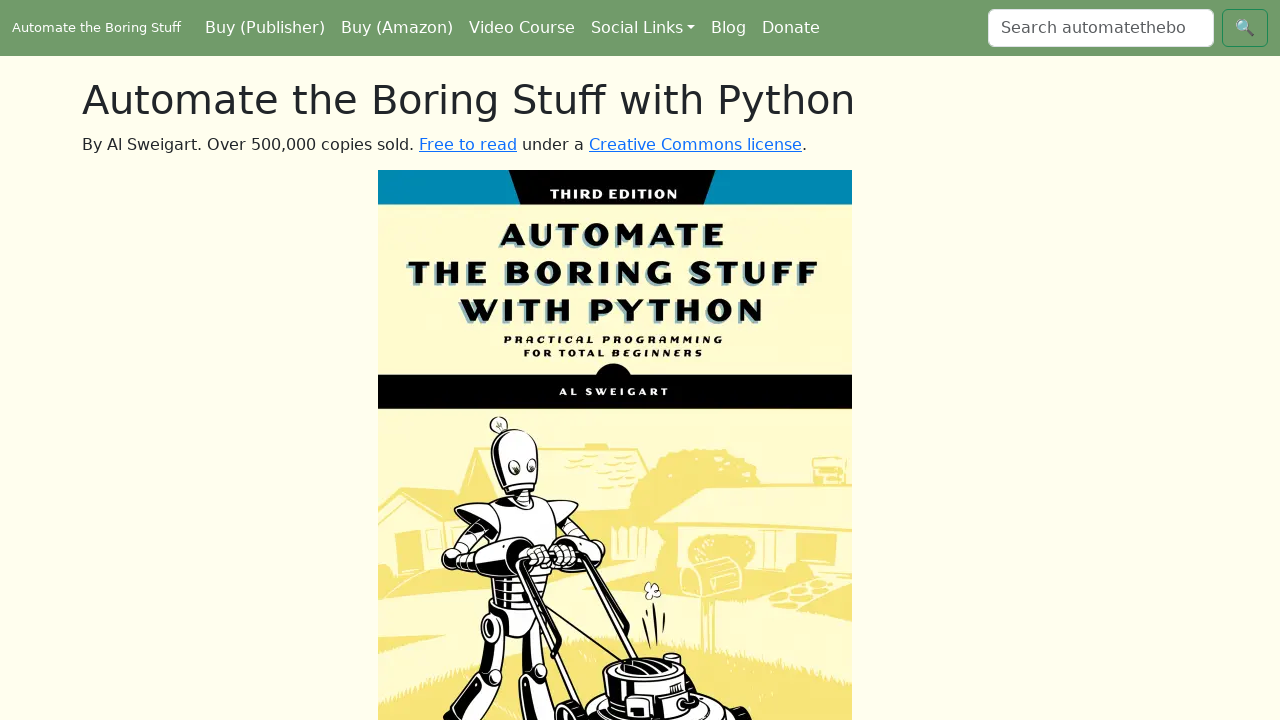